Tests drag and drop functionality on jQuery UI demo page by dragging an element from source to destination

Starting URL: https://jqueryui.com/droppable/

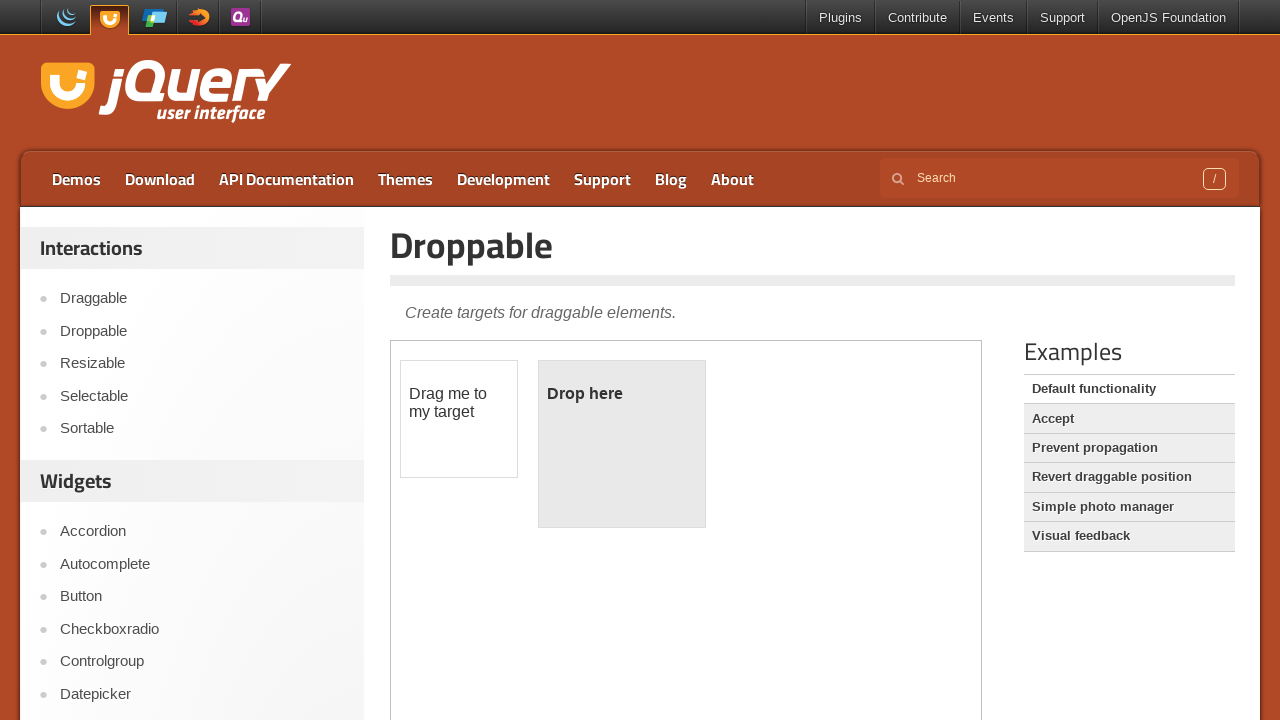

Located iframe containing drag and drop demo
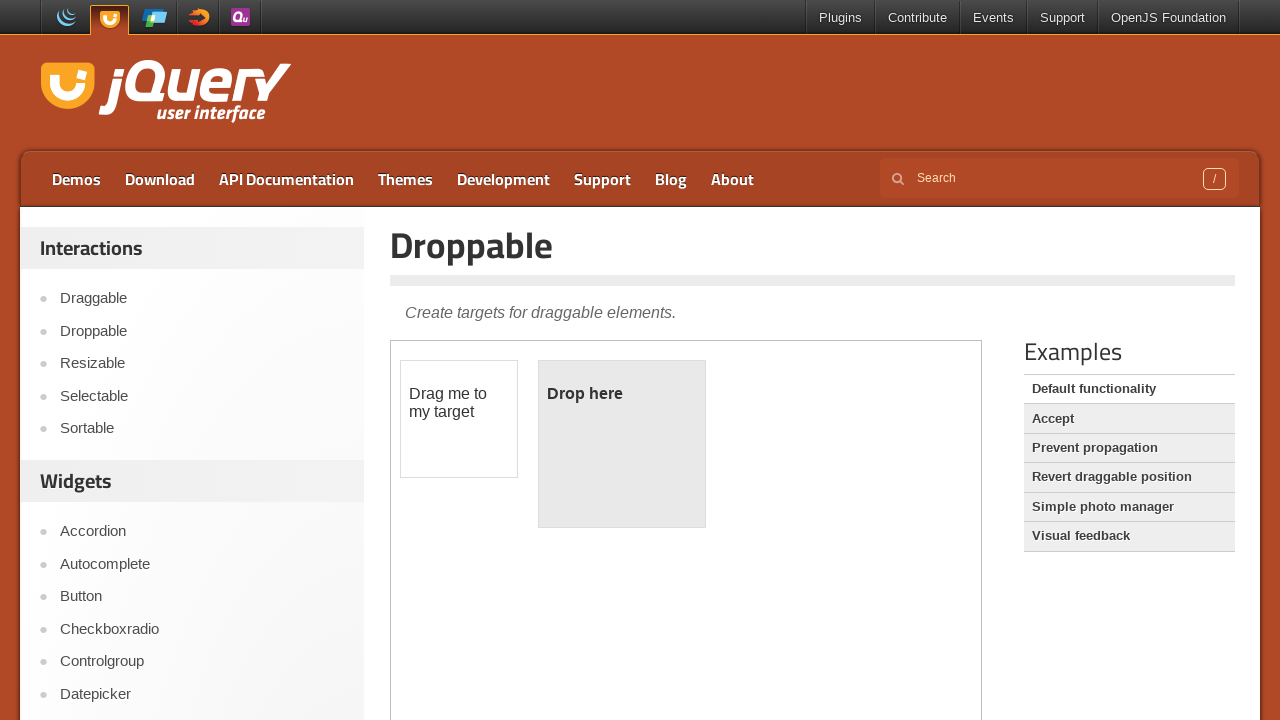

Located draggable element with id 'draggable'
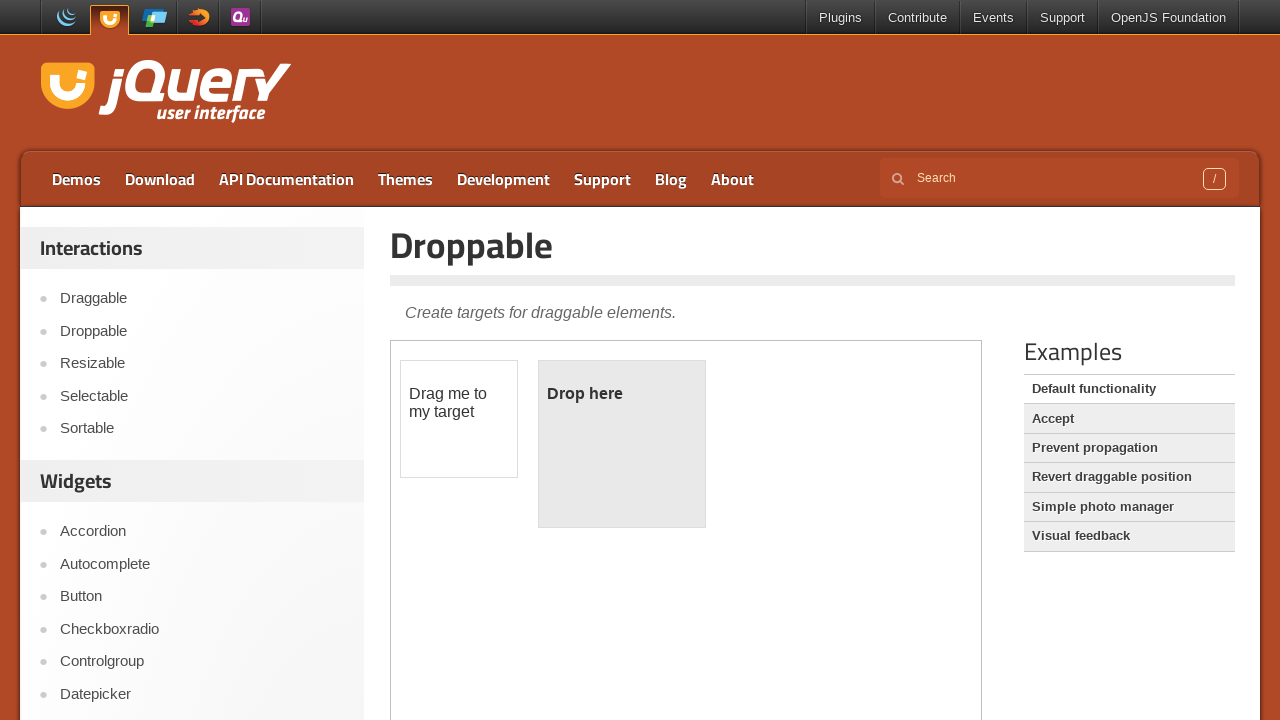

Located droppable element with id 'droppable'
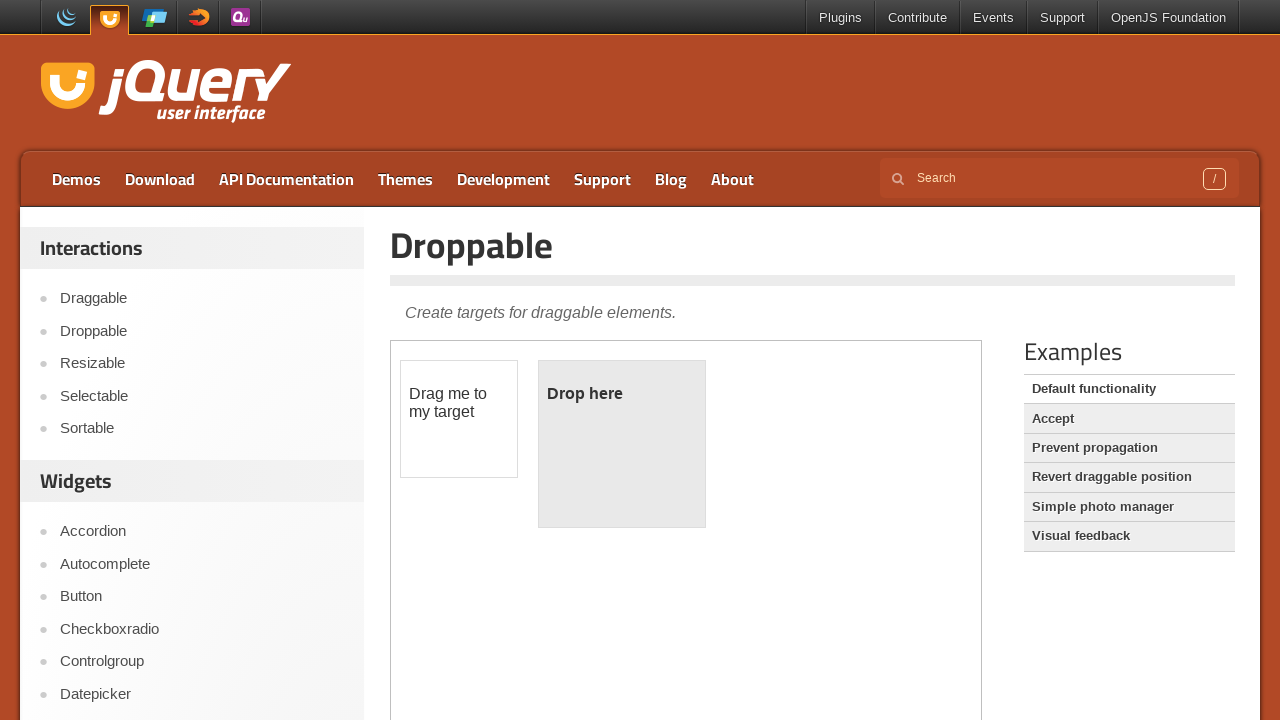

Dragged element from source to destination droppable area at (622, 444)
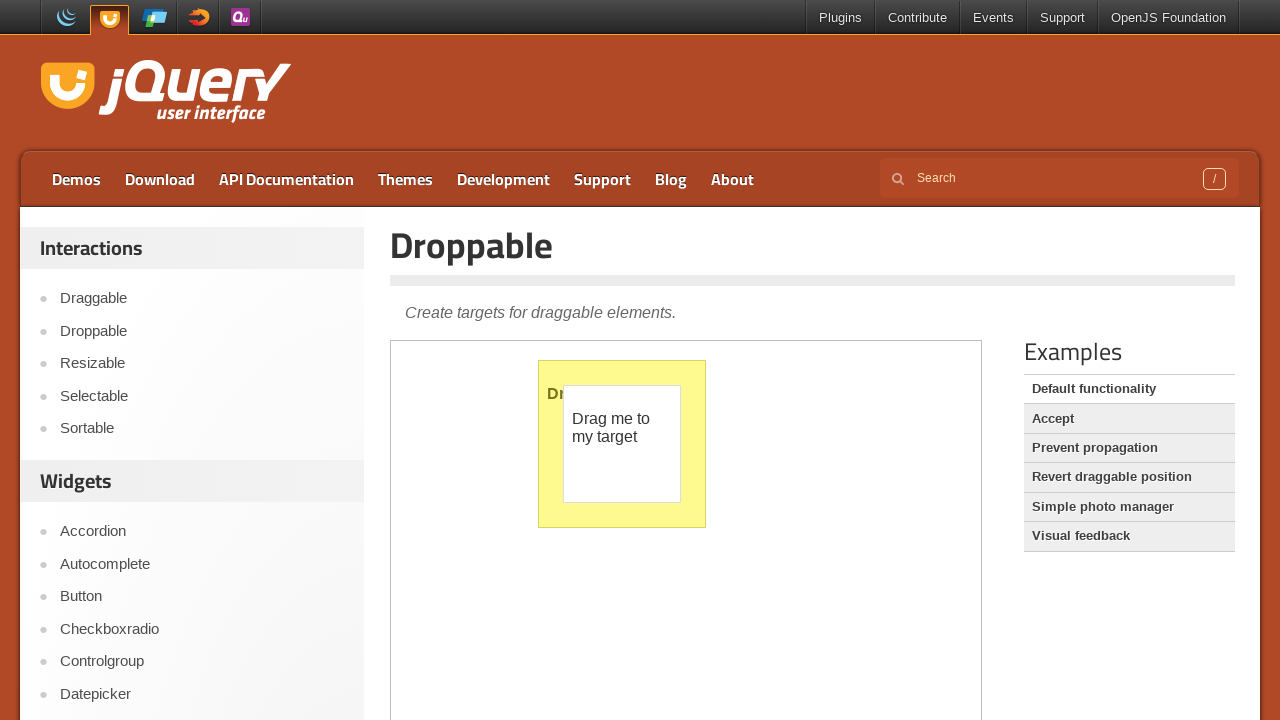

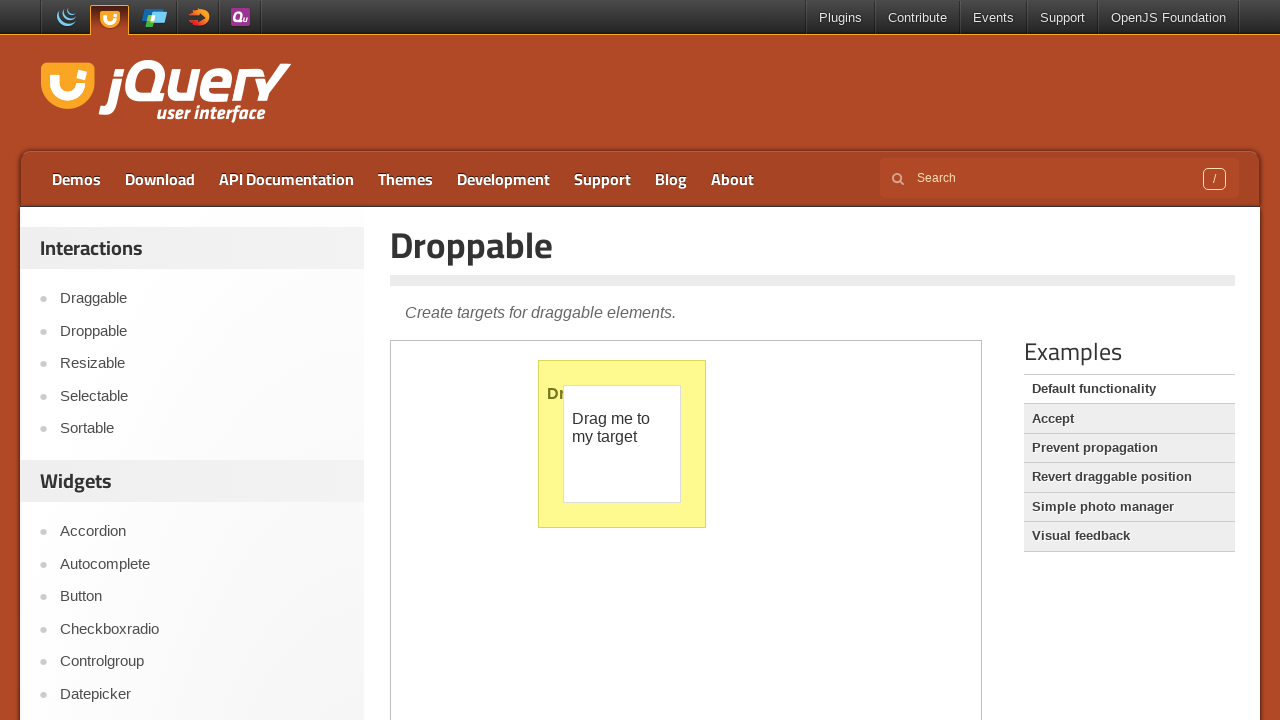